Tests interacting with a non-select dropdown by clicking to open it and selecting the "japan" option from the dropdown menu

Starting URL: https://syntaxprojects.com/no-select-tag-dropdown-demo.php

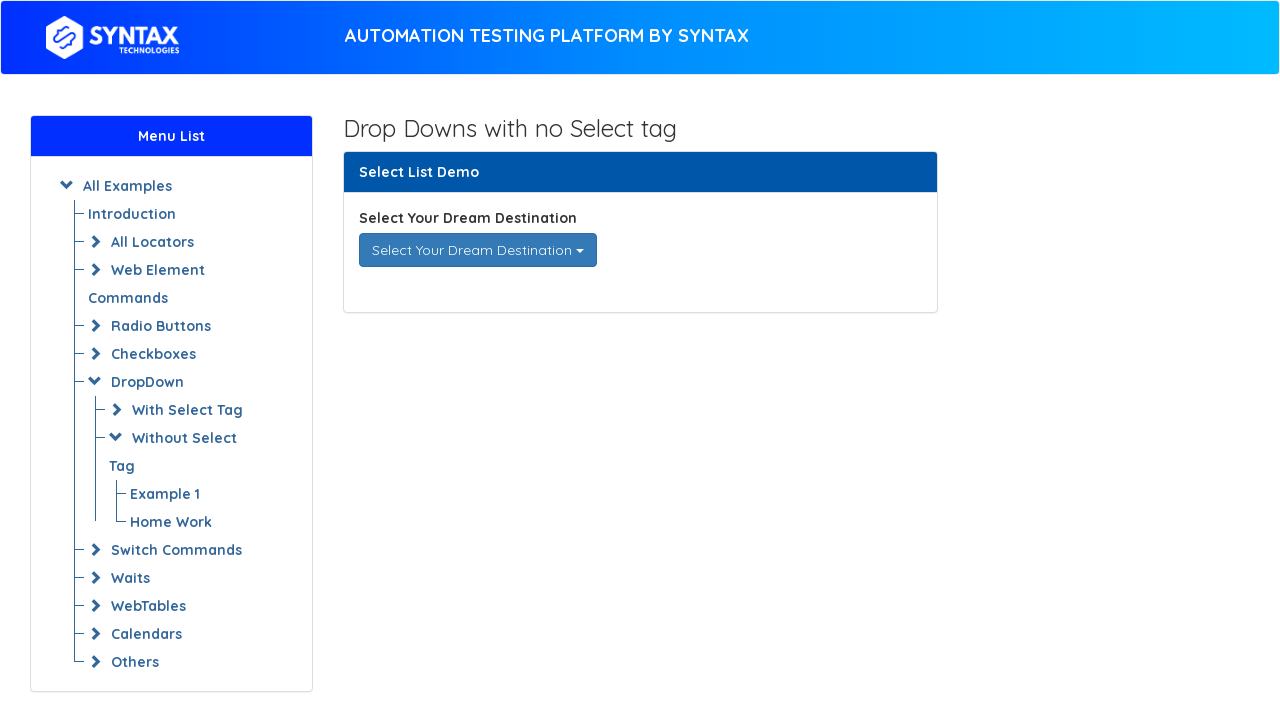

Navigated to no-select-tag dropdown demo page
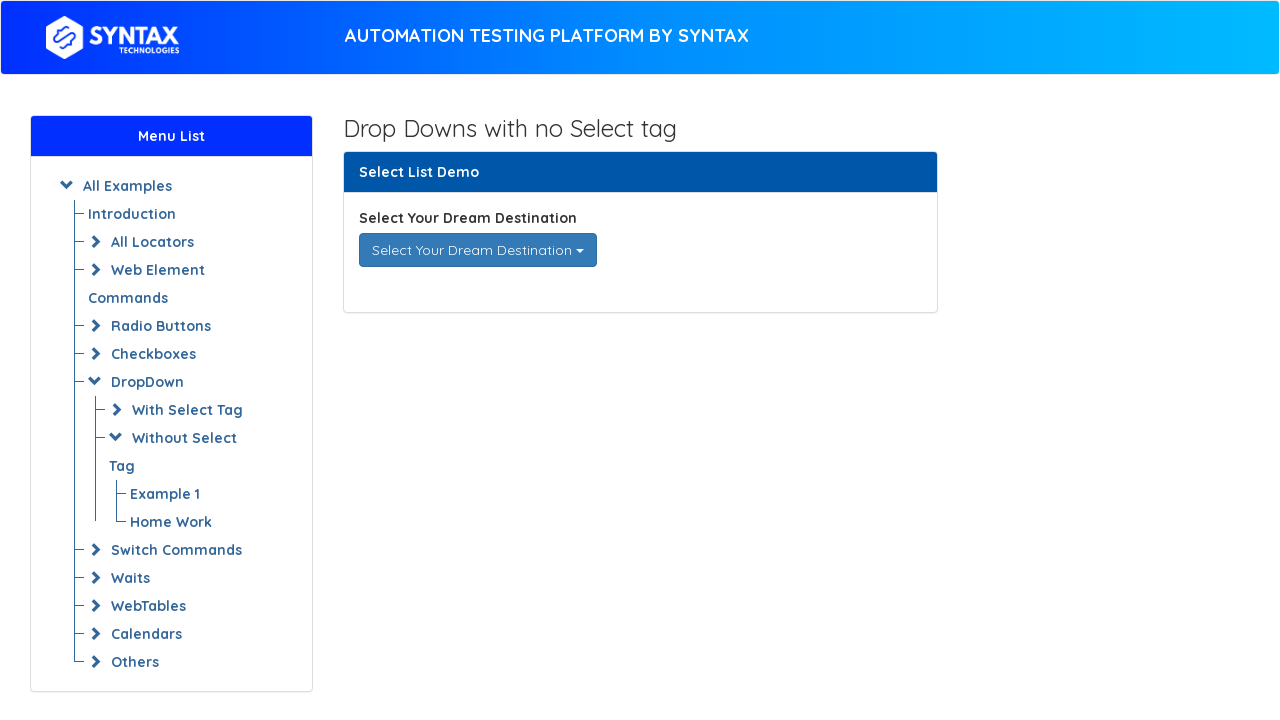

Clicked dropdown toggle to open menu at (478, 250) on div[data-toggle='dropdown']
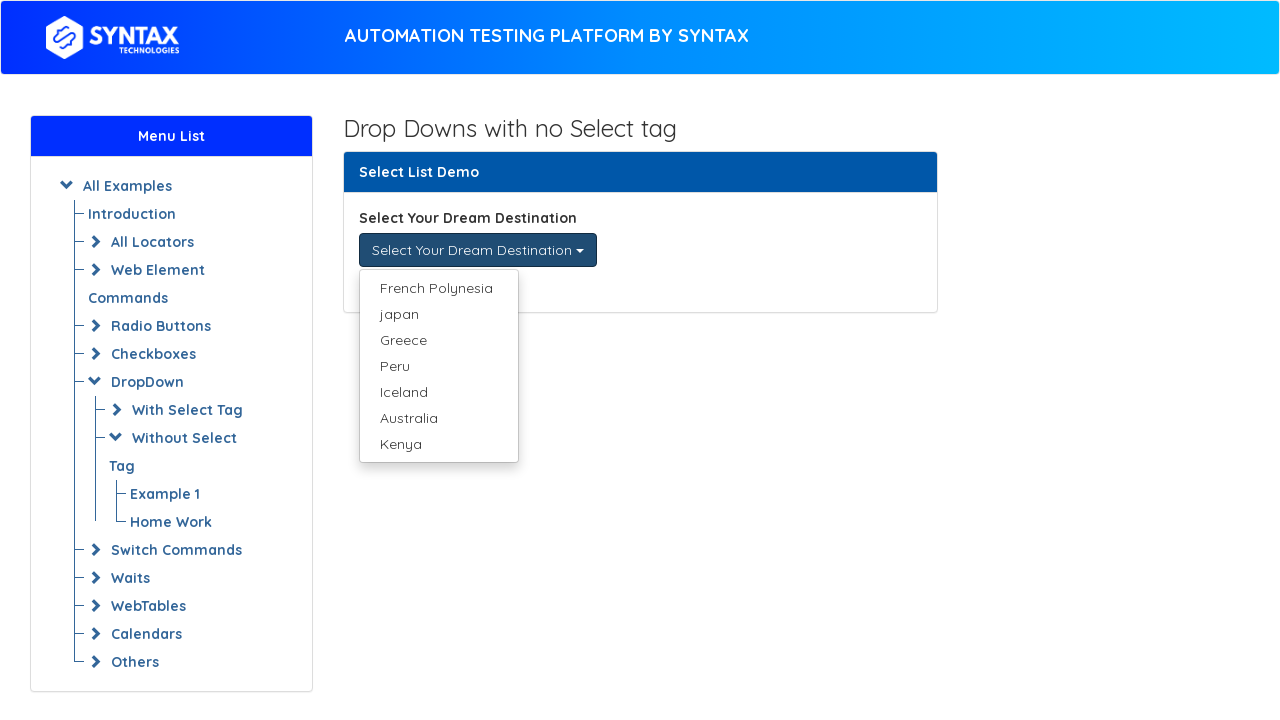

Selected 'japan' option from dropdown menu at (438, 314) on ul.dropdown-menu a:text('japan')
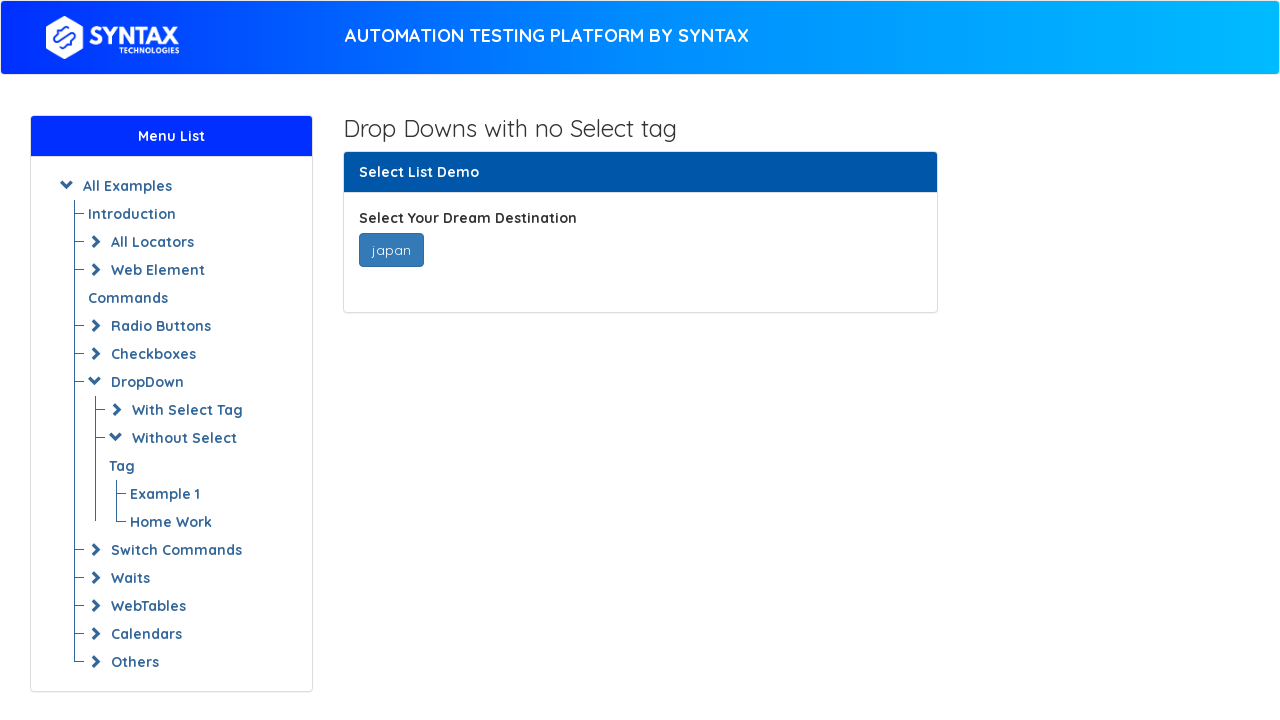

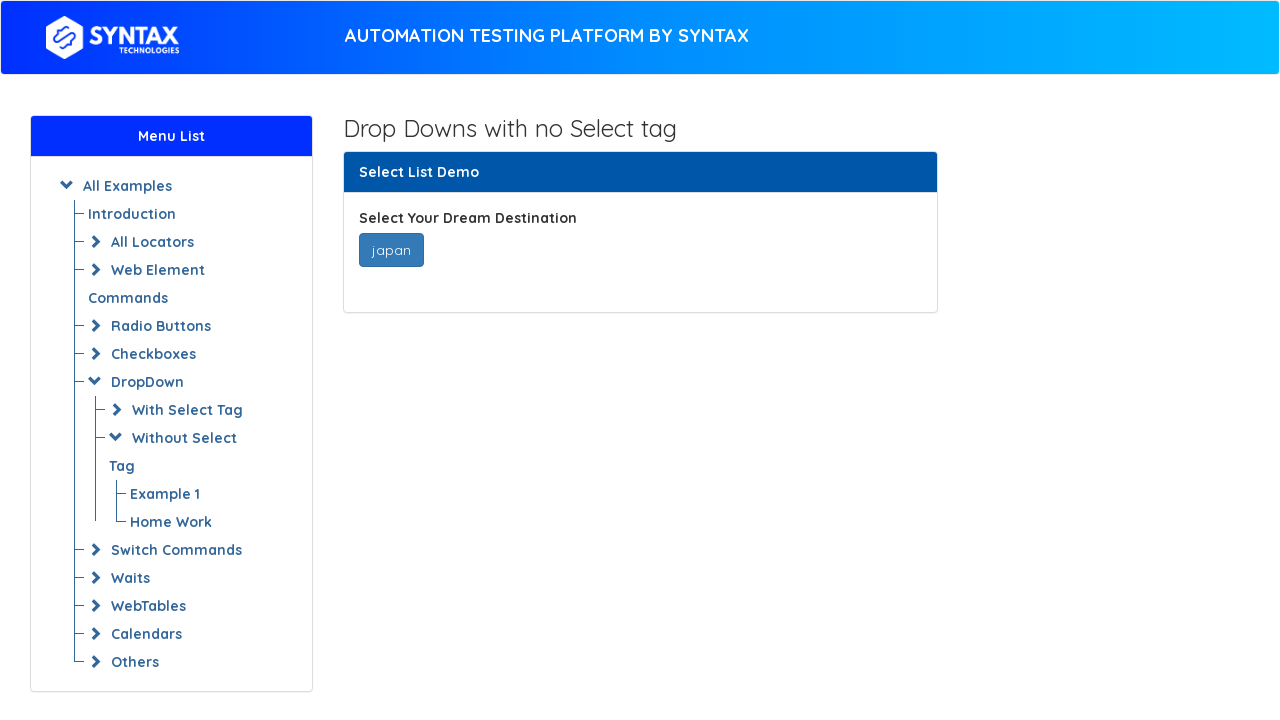